Tests checkbox functionality by checking and unchecking the first checkbox, verifying its state, and counting total checkboxes on the page

Starting URL: https://rahulshettyacademy.com/AutomationPractice/

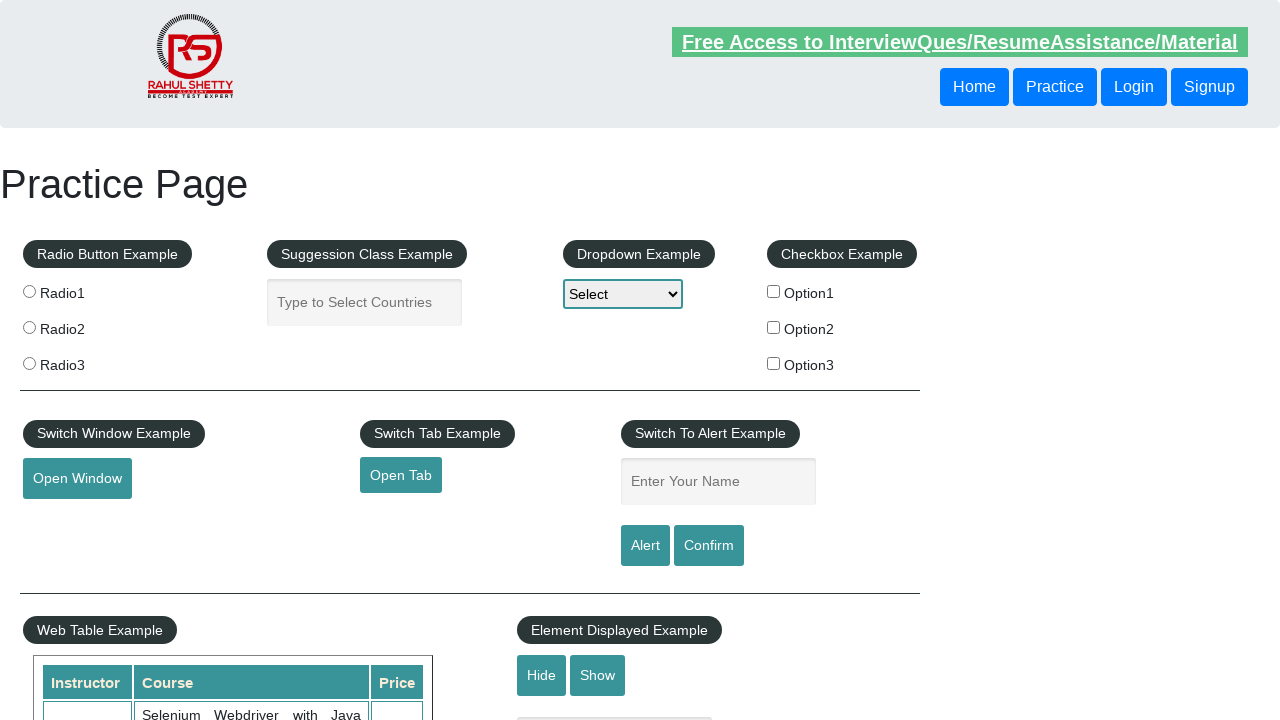

Clicked the first checkbox to check it at (774, 291) on input#checkBoxOption1
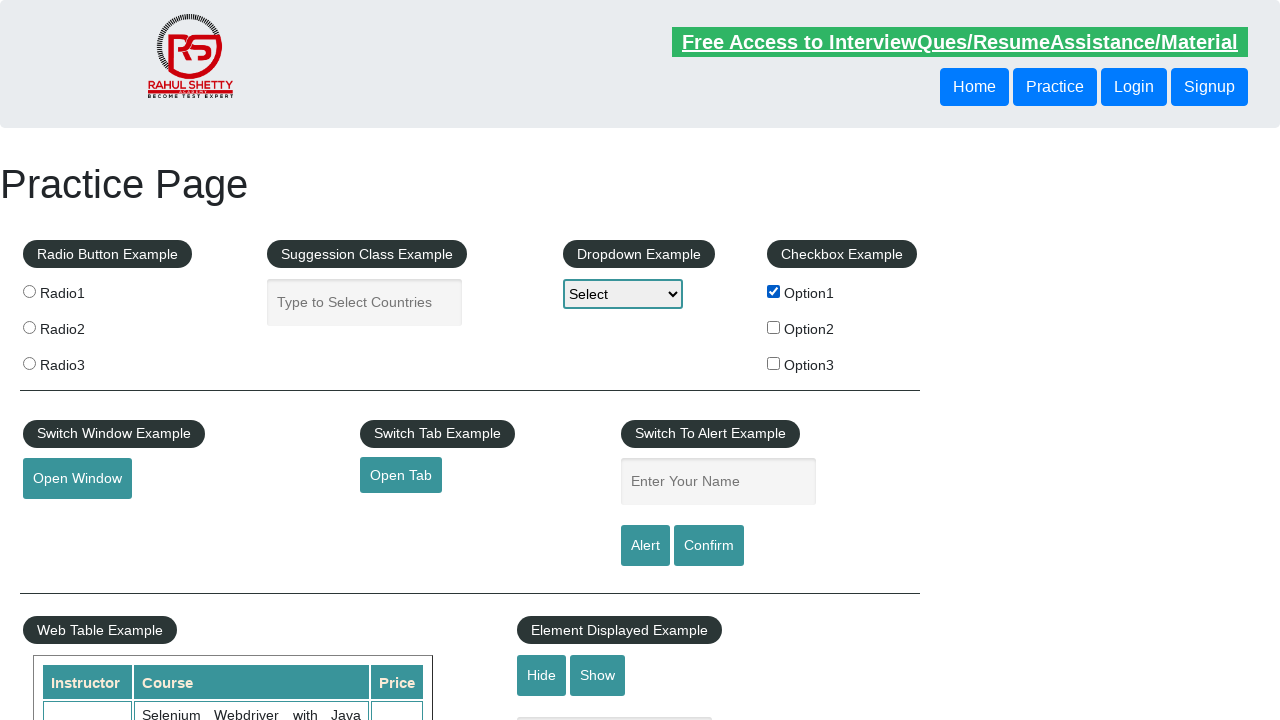

Verified that the first checkbox is now selected
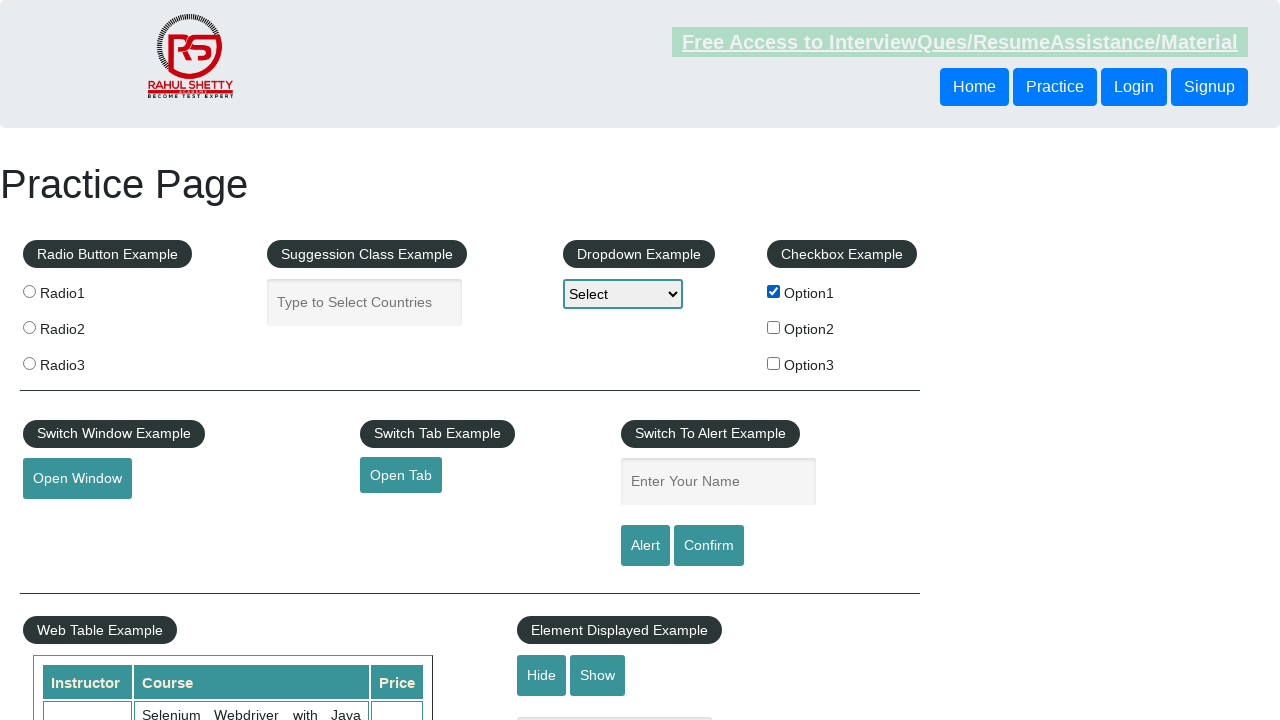

Clicked the first checkbox to uncheck it at (774, 291) on input#checkBoxOption1
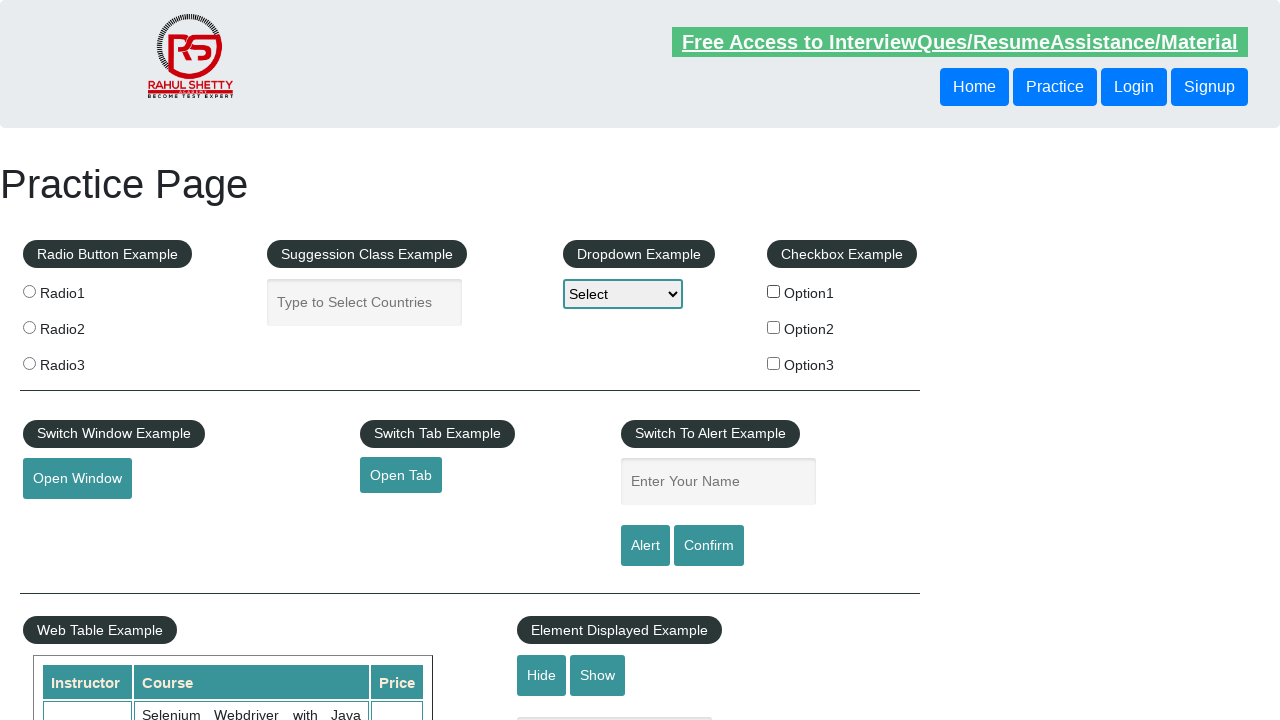

Verified that the first checkbox is now unchecked
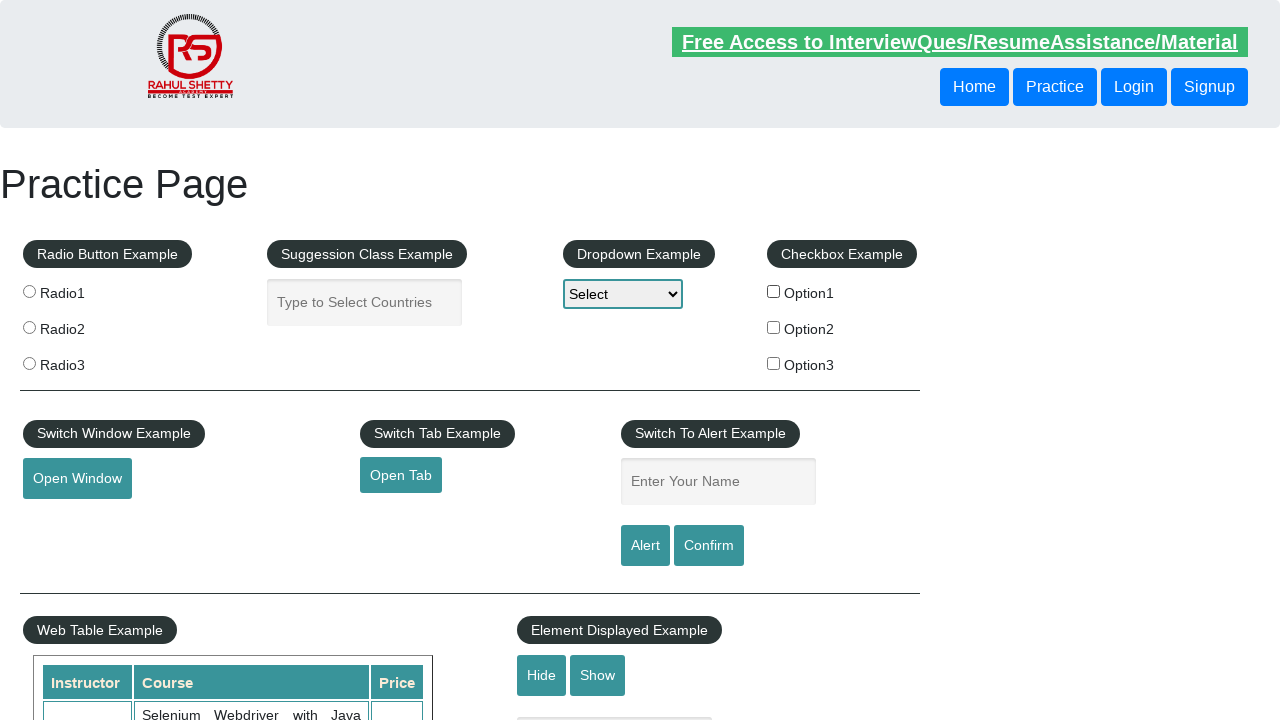

Counted total checkboxes on the page: 3
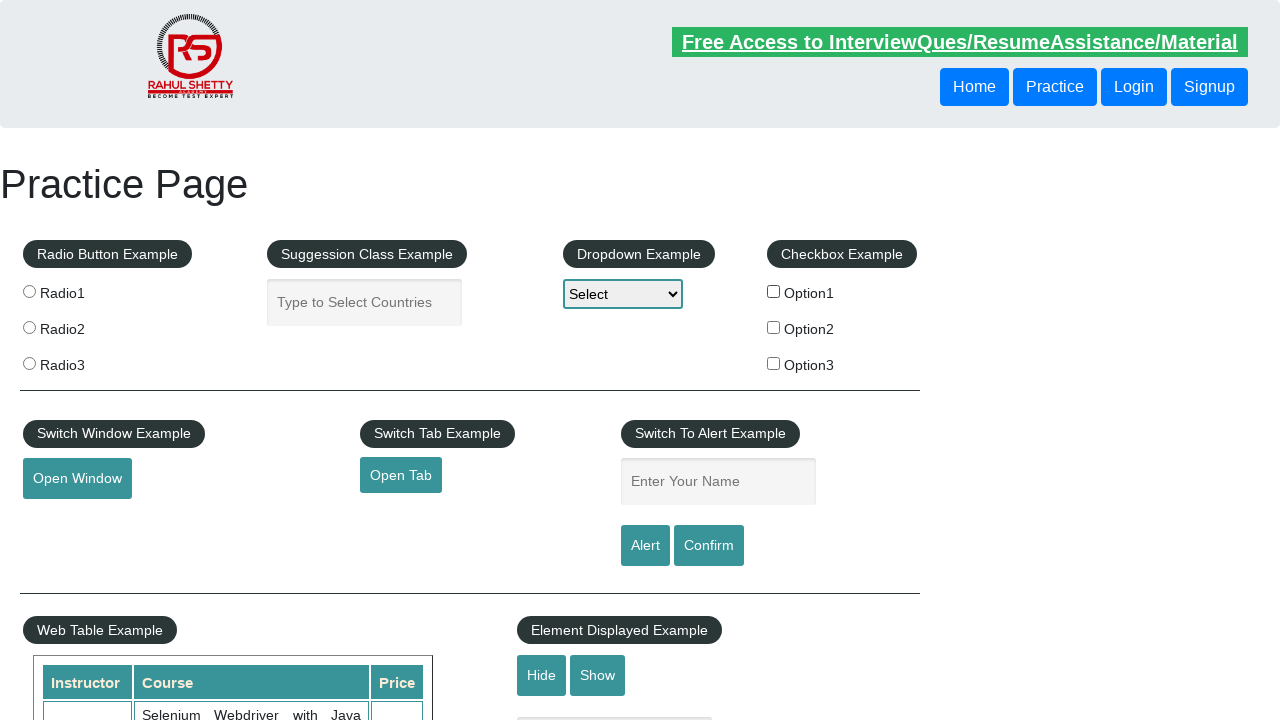

Printed checkbox count result: 3
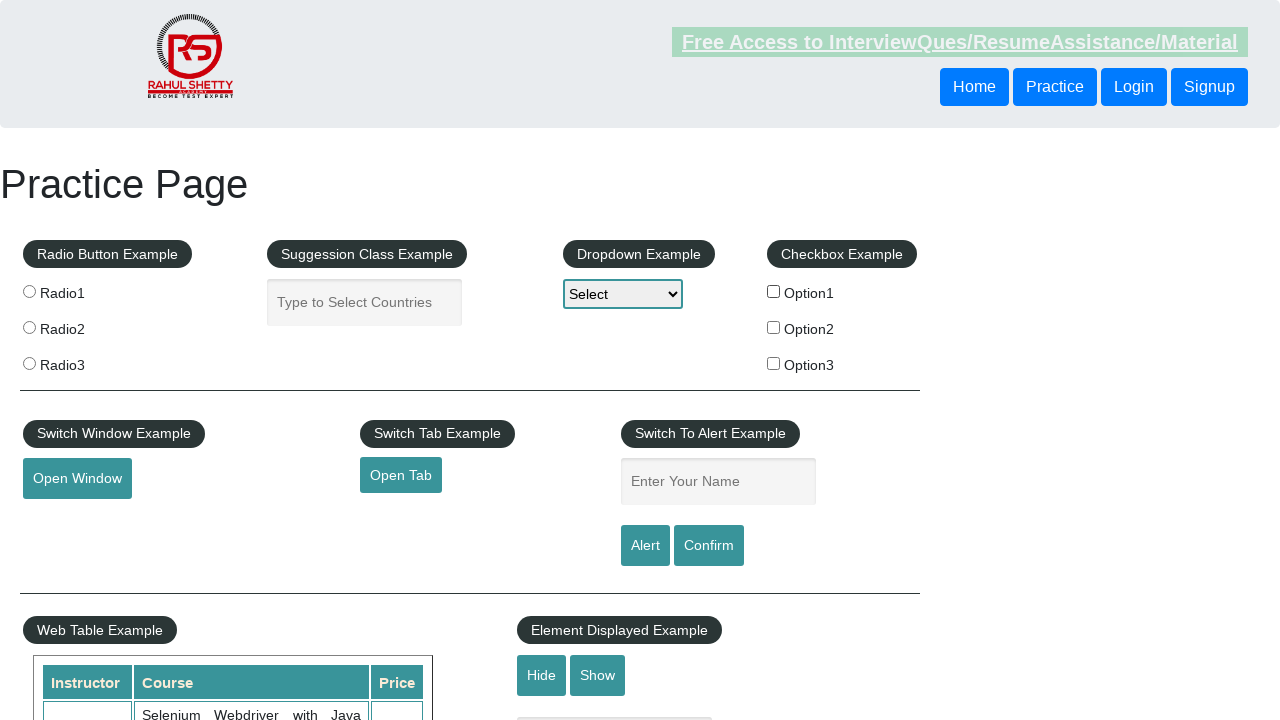

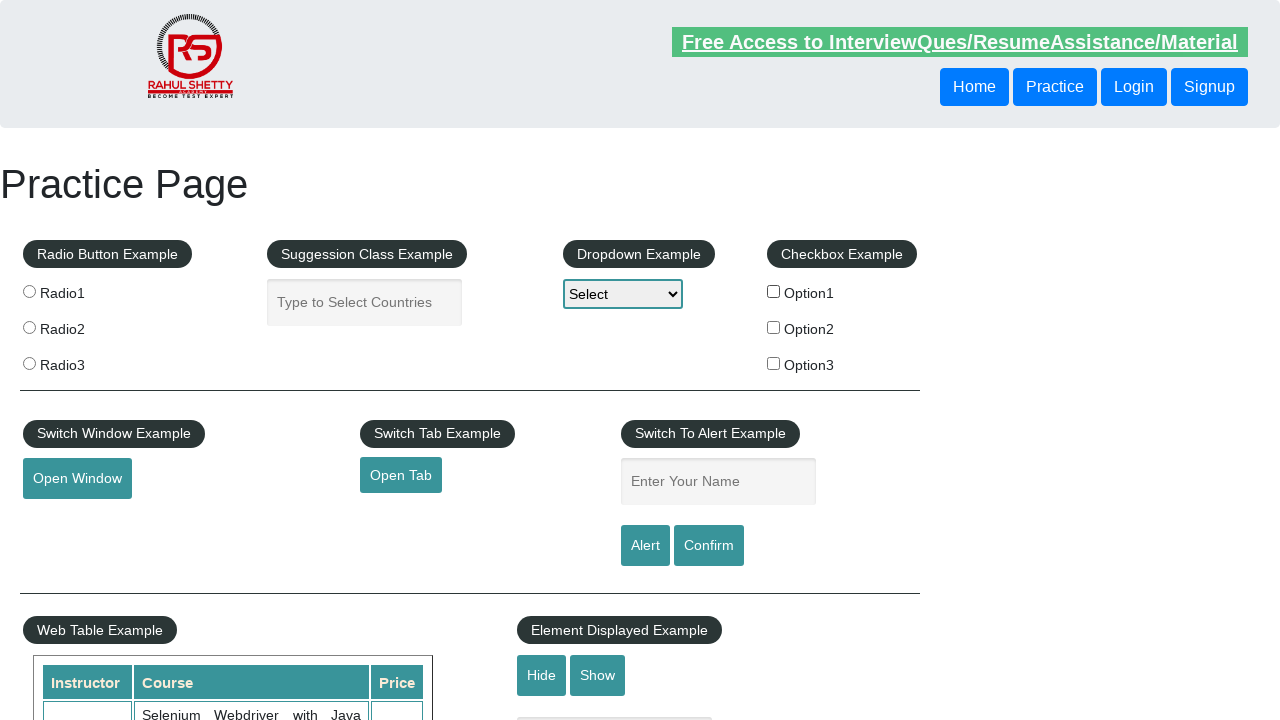